Submits a time-based mathematical answer to a Stepik lesson exercise

Starting URL: https://stepik.org/lesson/236898/step/1

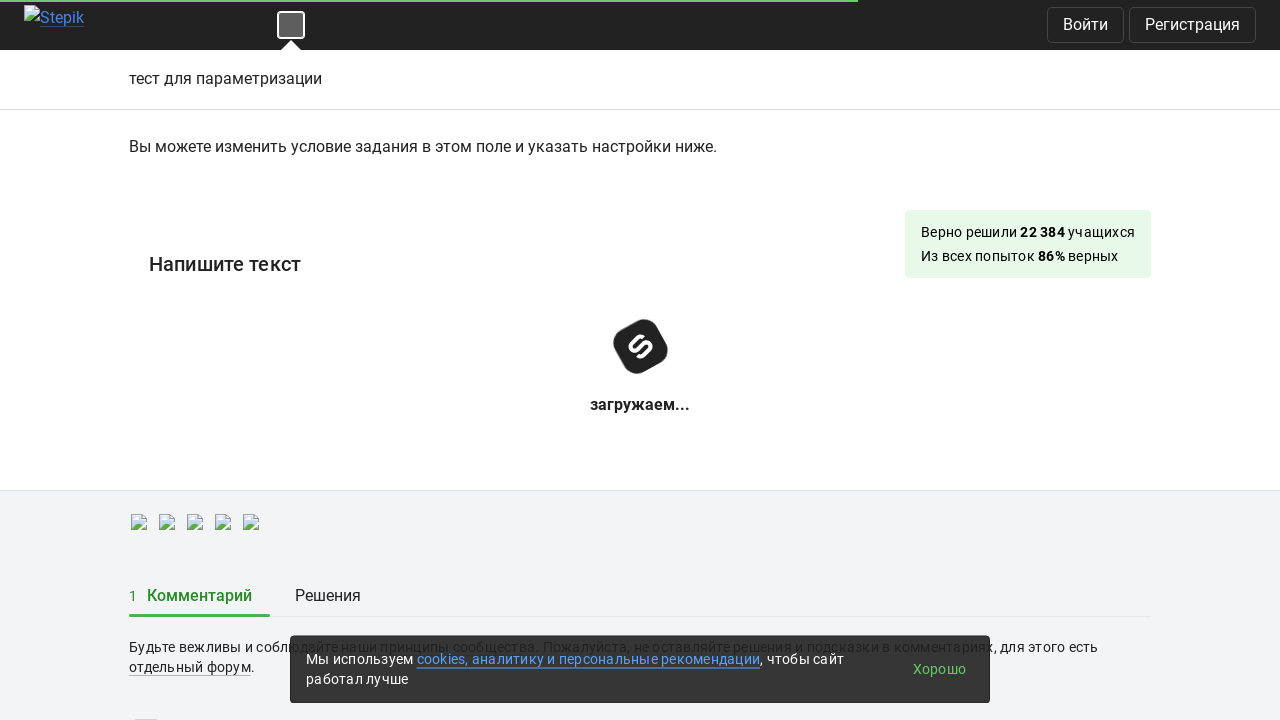

Waited for textarea to become visible
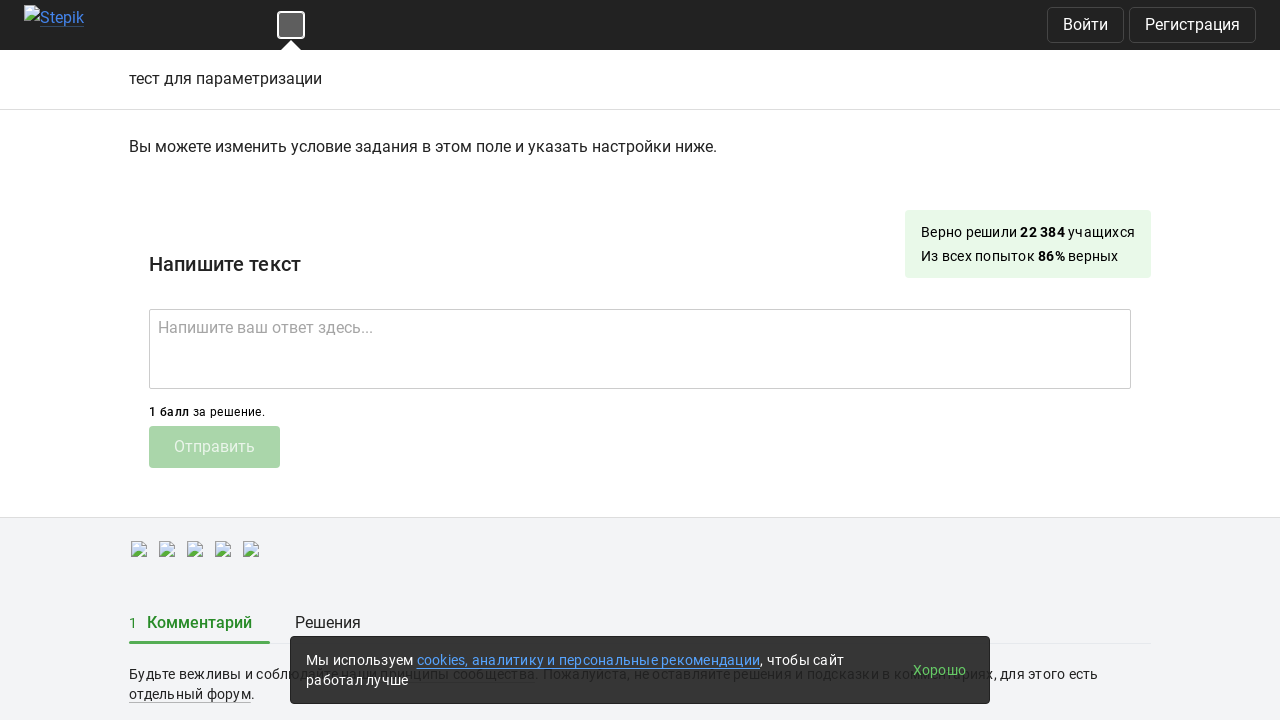

Calculated time-based mathematical answer using natural logarithm of current timestamp
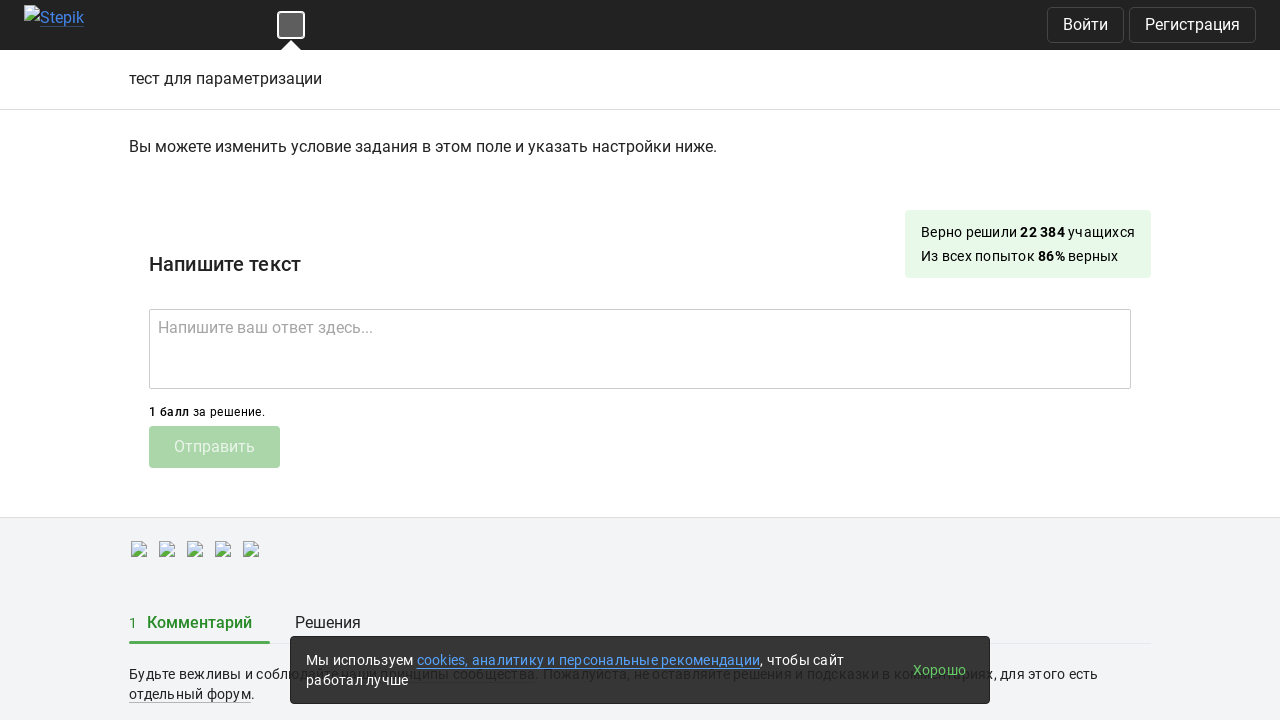

Filled textarea with calculated answer on textarea
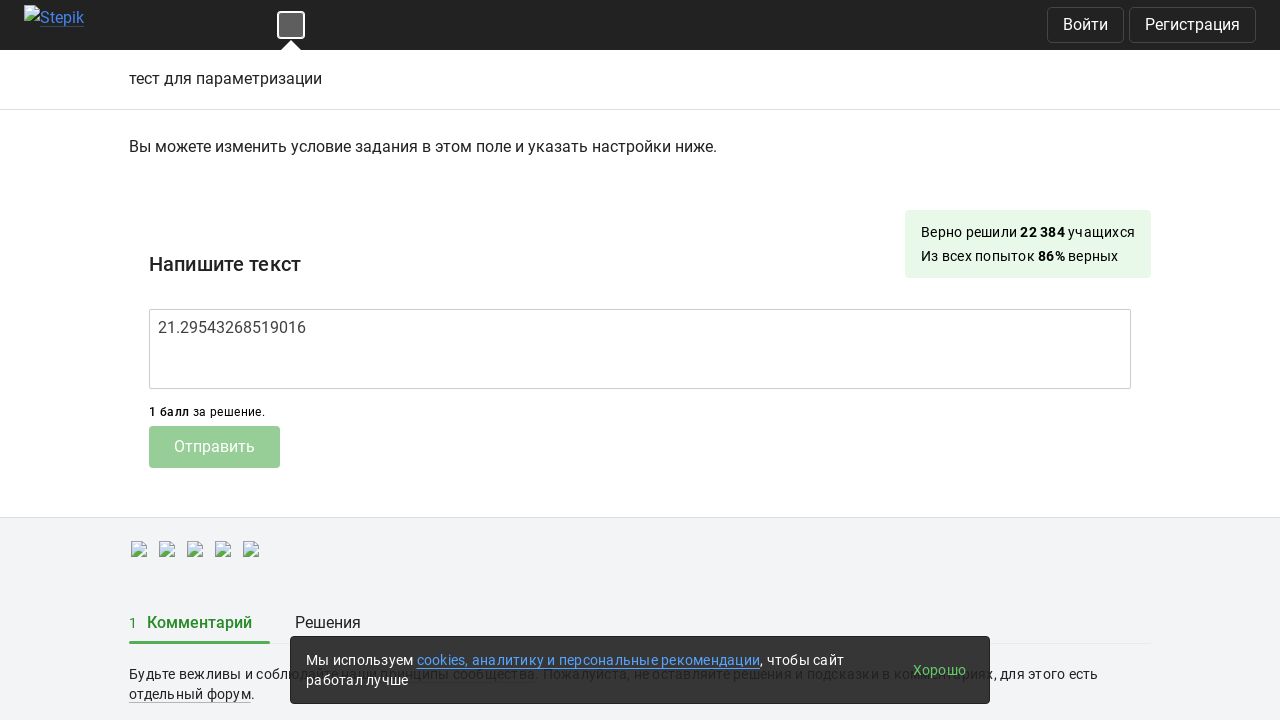

Clicked submit button to submit the answer at (214, 447) on button.submit-submission
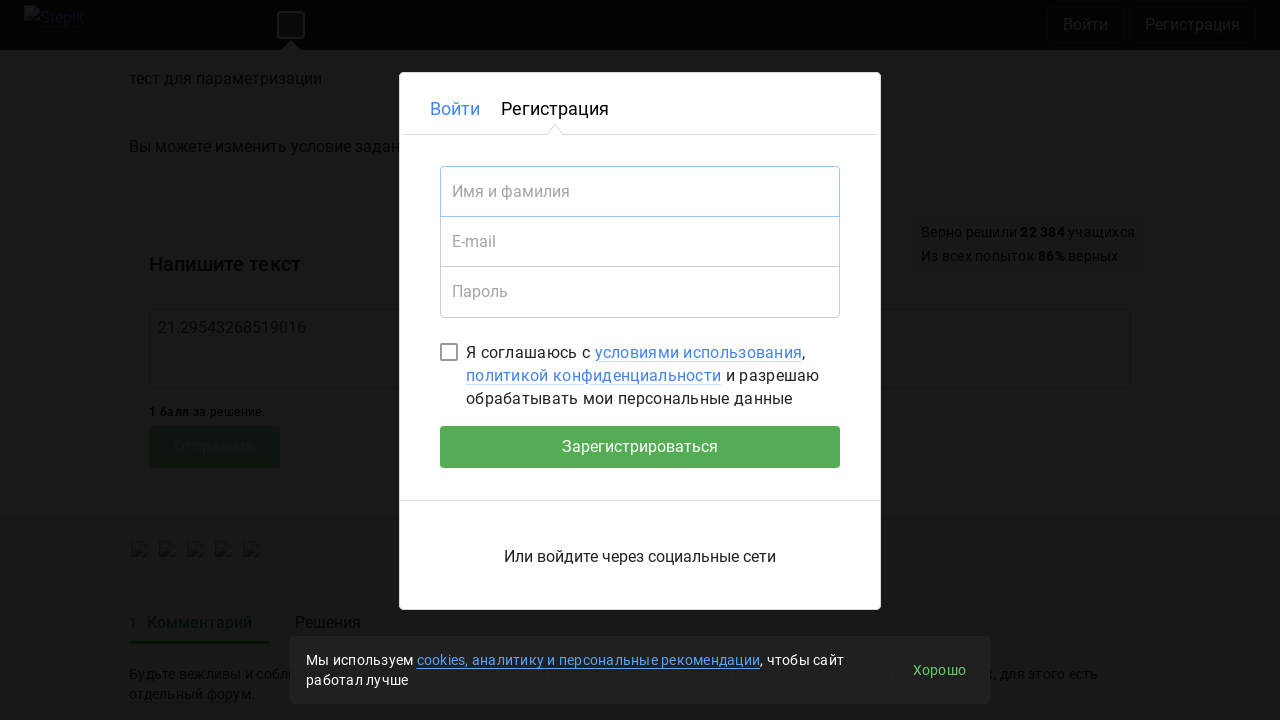

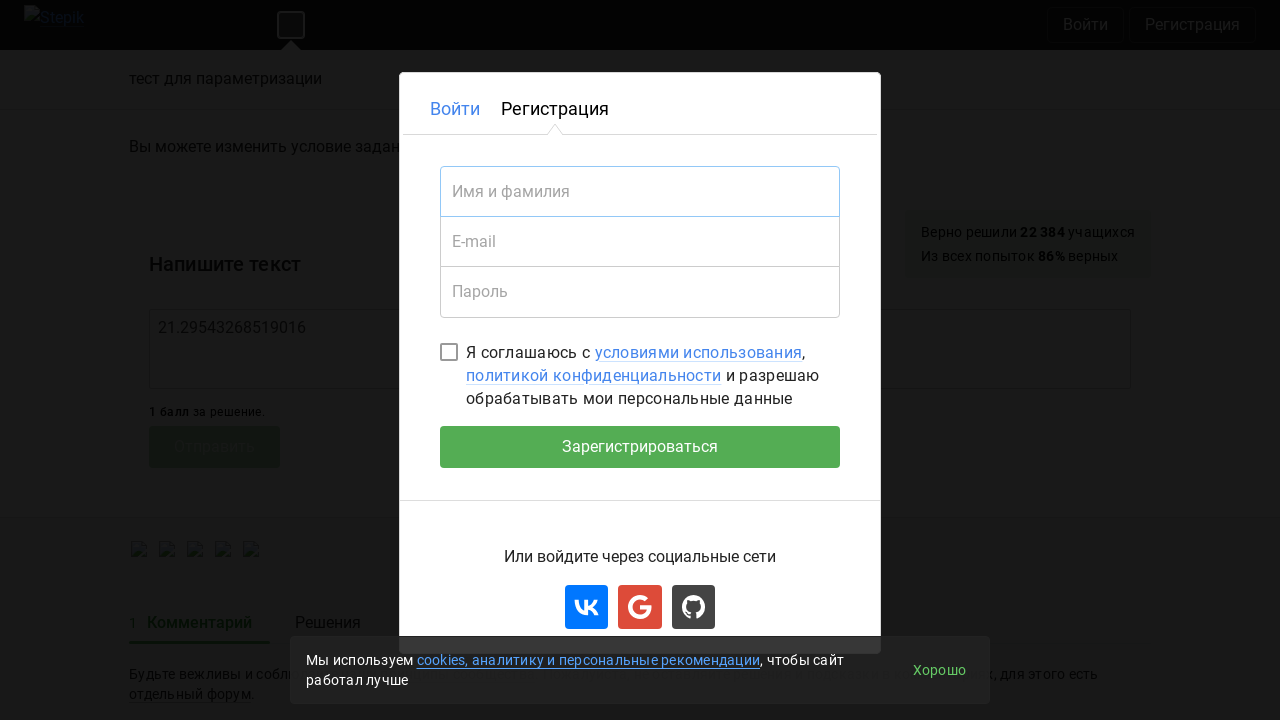